Tests browser window handling by opening a new window and switching to it to verify content

Starting URL: https://demoqa.com/browser-windows

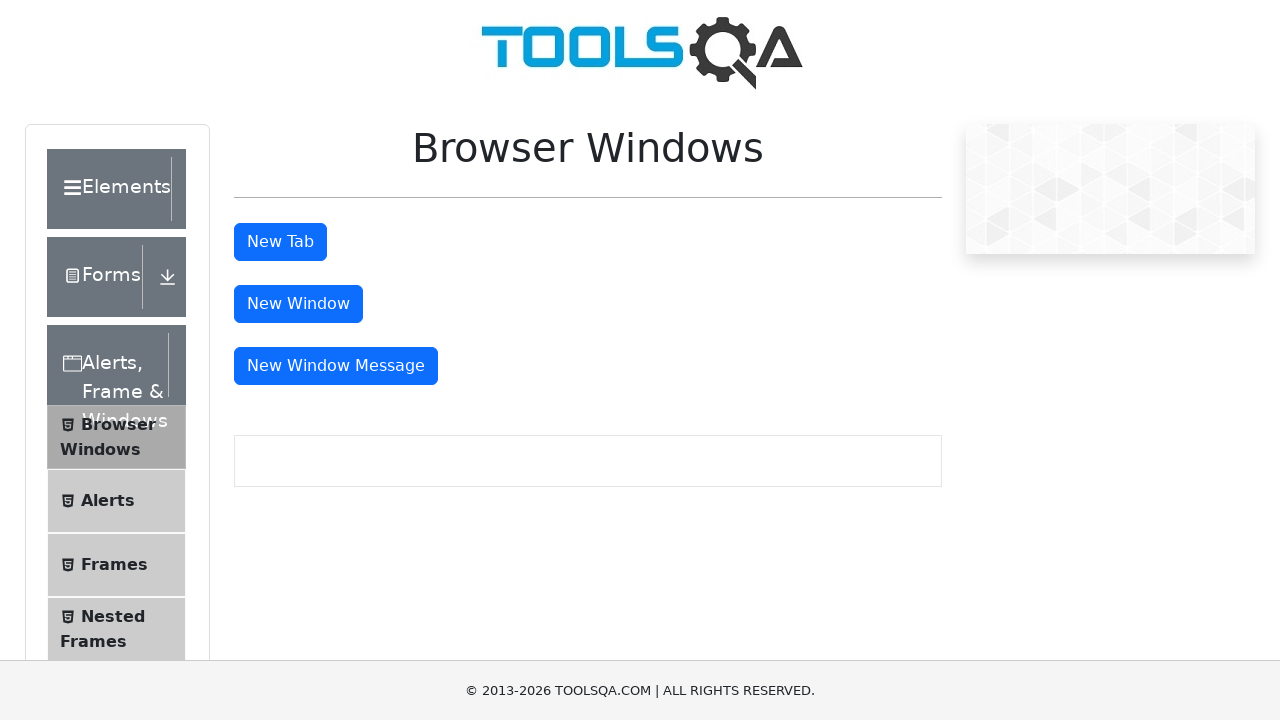

Clicked button to open new window at (298, 304) on button#windowButton
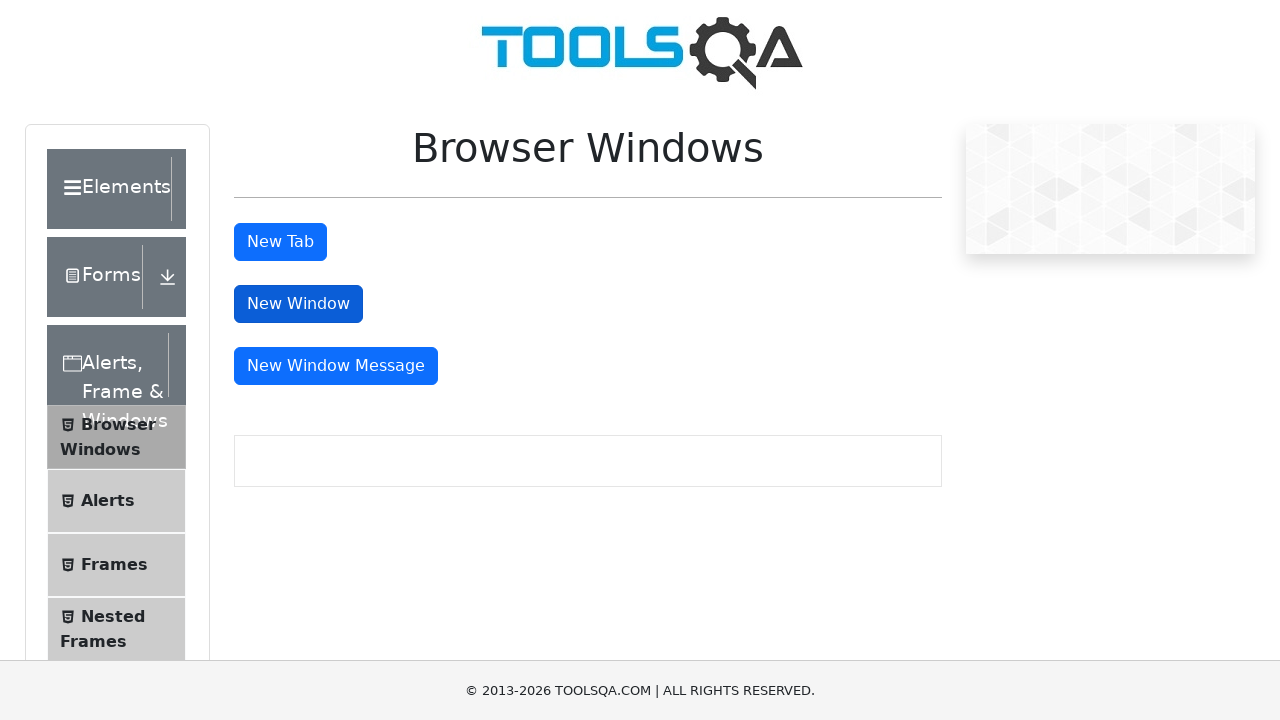

New window opened and captured
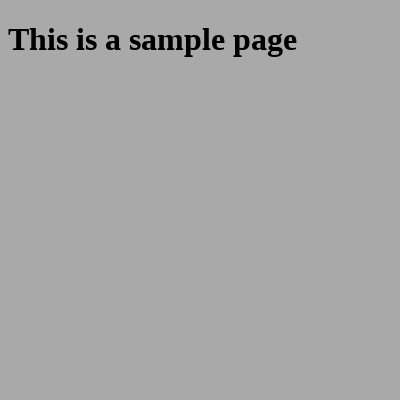

New window page load state completed
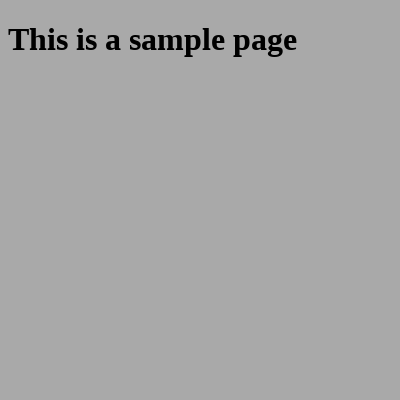

Extracted heading text: This is a sample page
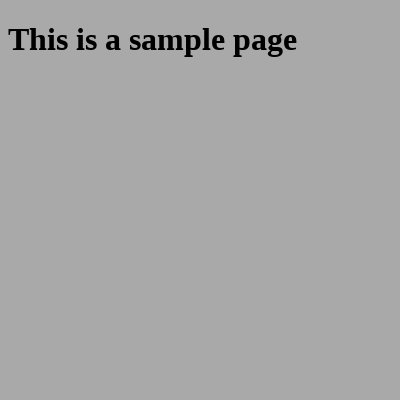

Printed heading text to console
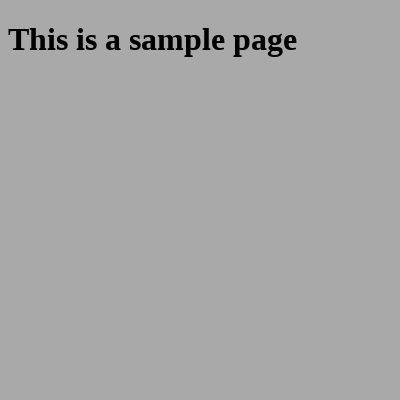

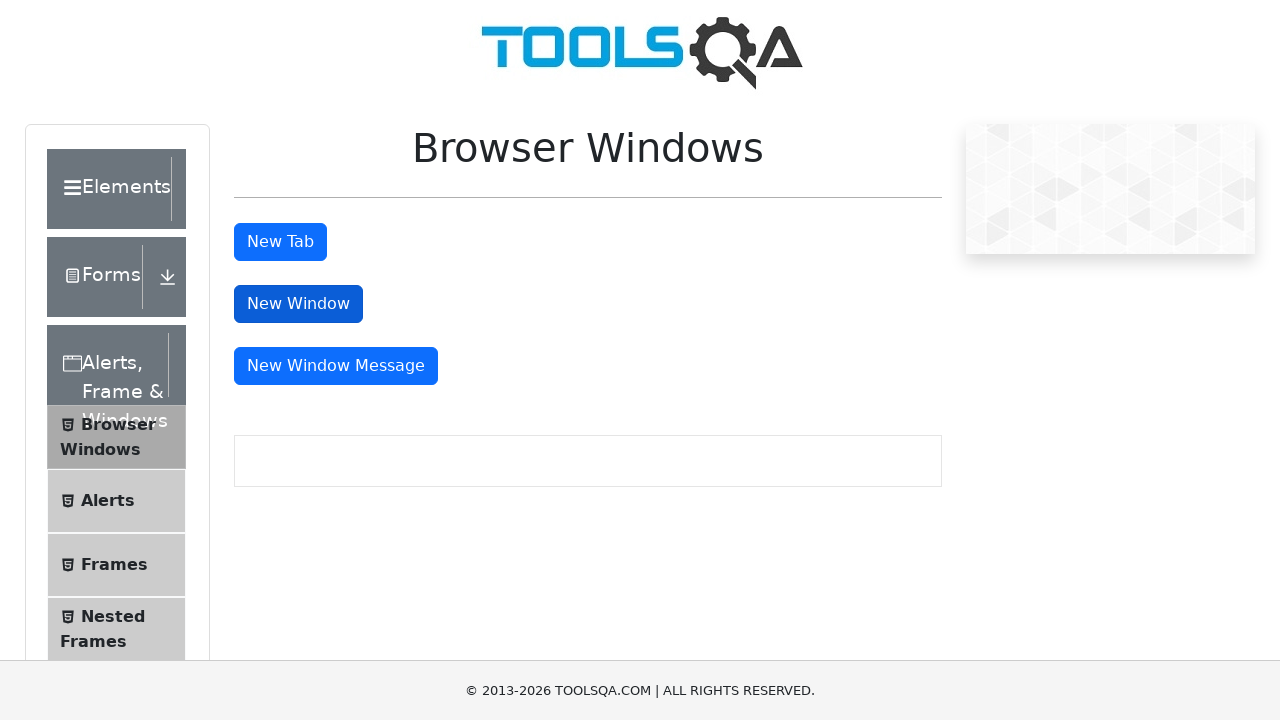